Tests enrollment form submission on ToolsQA website by clicking the enrollment button, filling out personal information fields, and submitting the form

Starting URL: https://toolsqa.com/

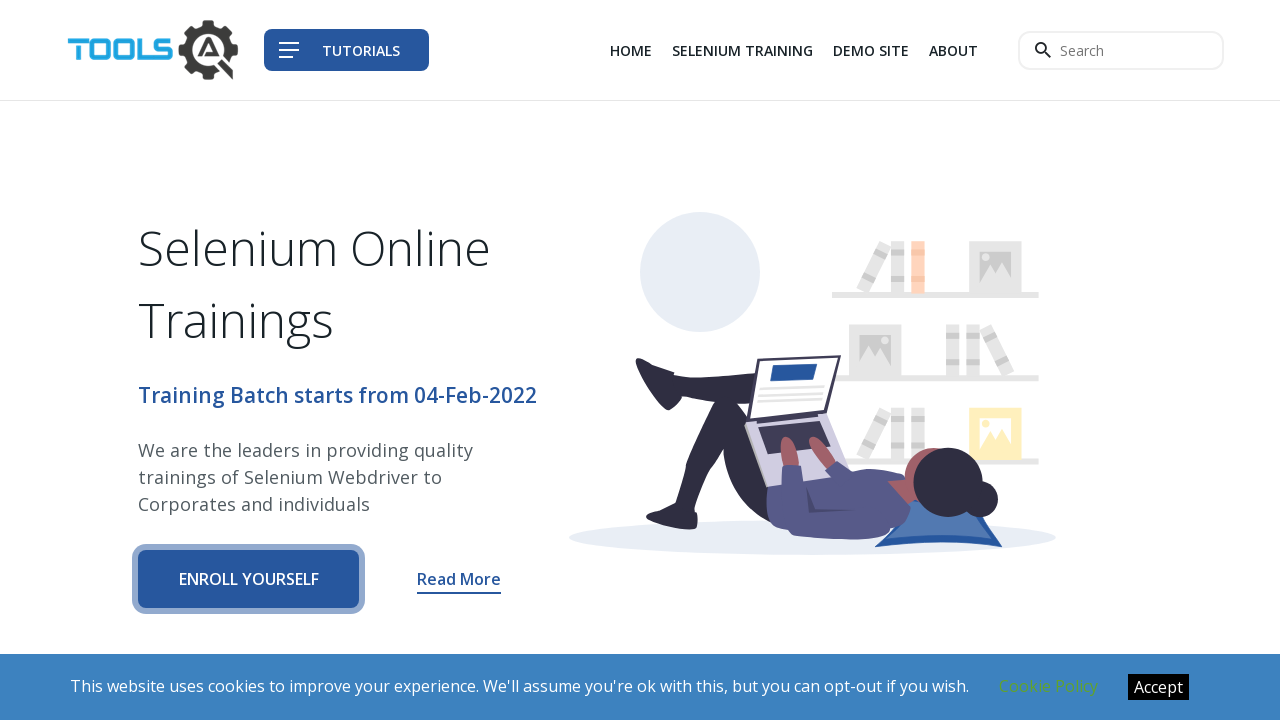

Clicked enrollment button at (249, 579) on xpath=//a[@class='btn btn-primary-shadow btn-block']
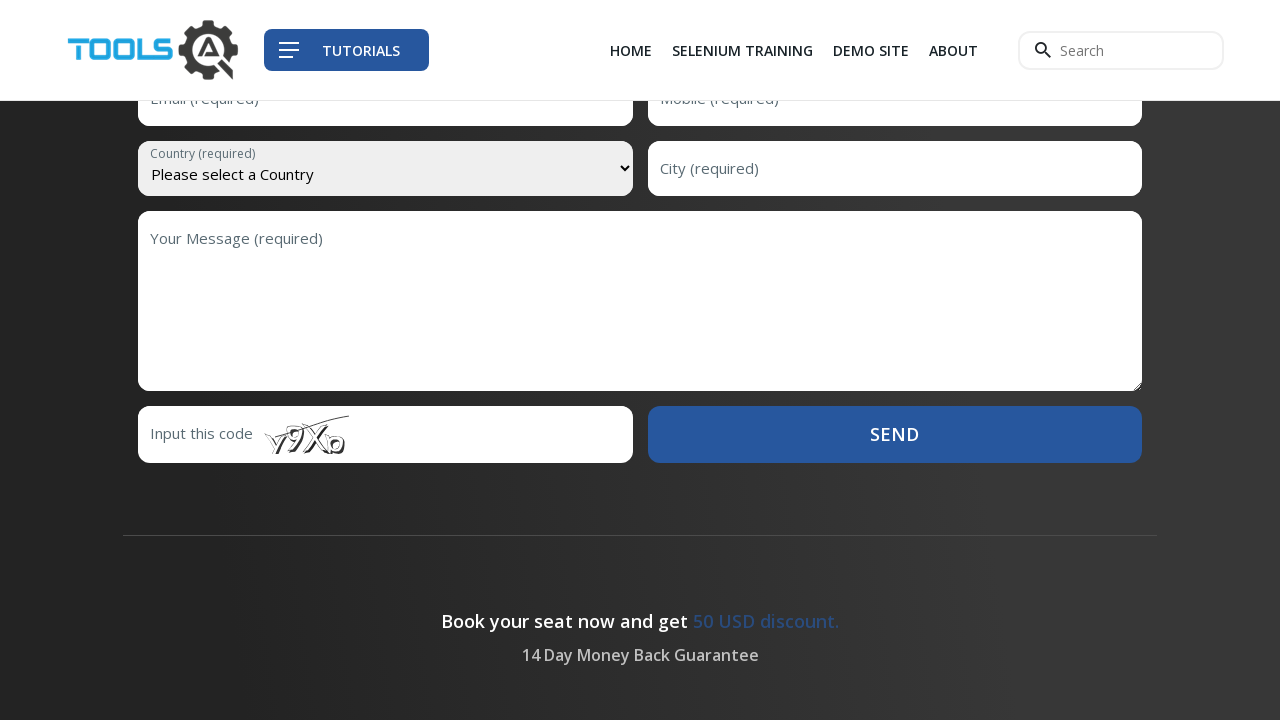

Filled first name field with 'Sujitha' on #first-name
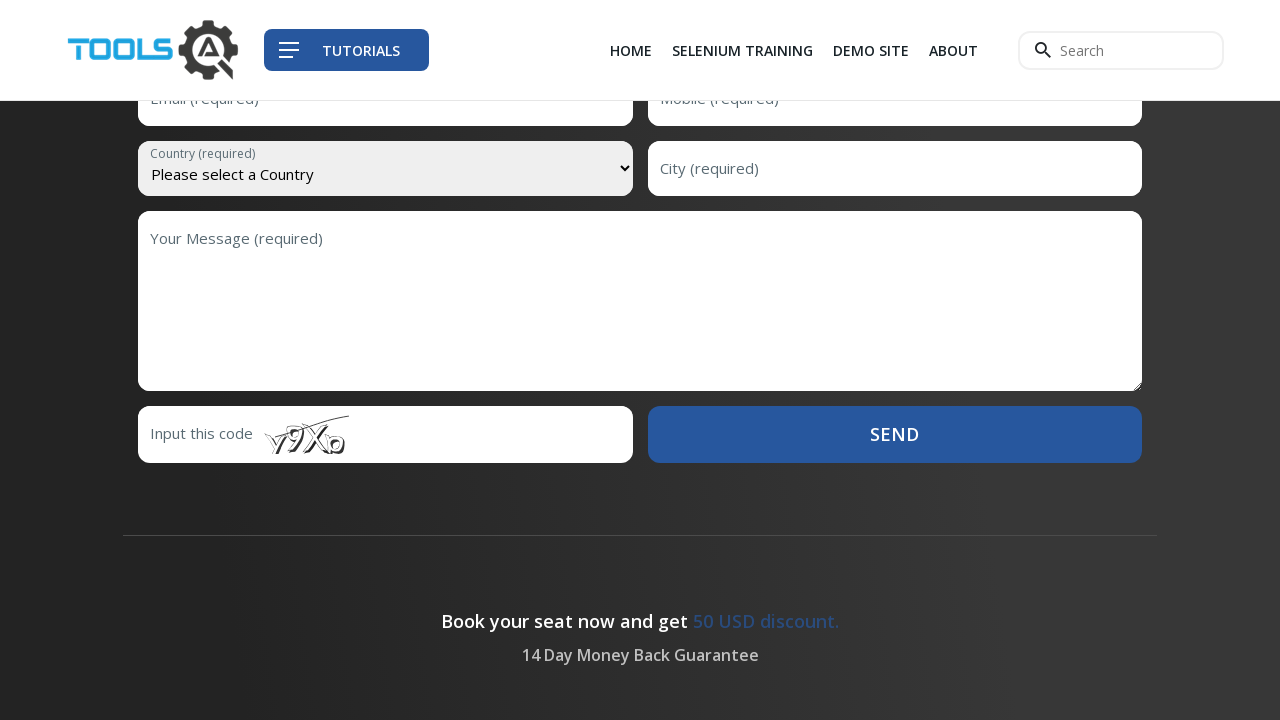

Filled last name field with 'Murali' on #last-name
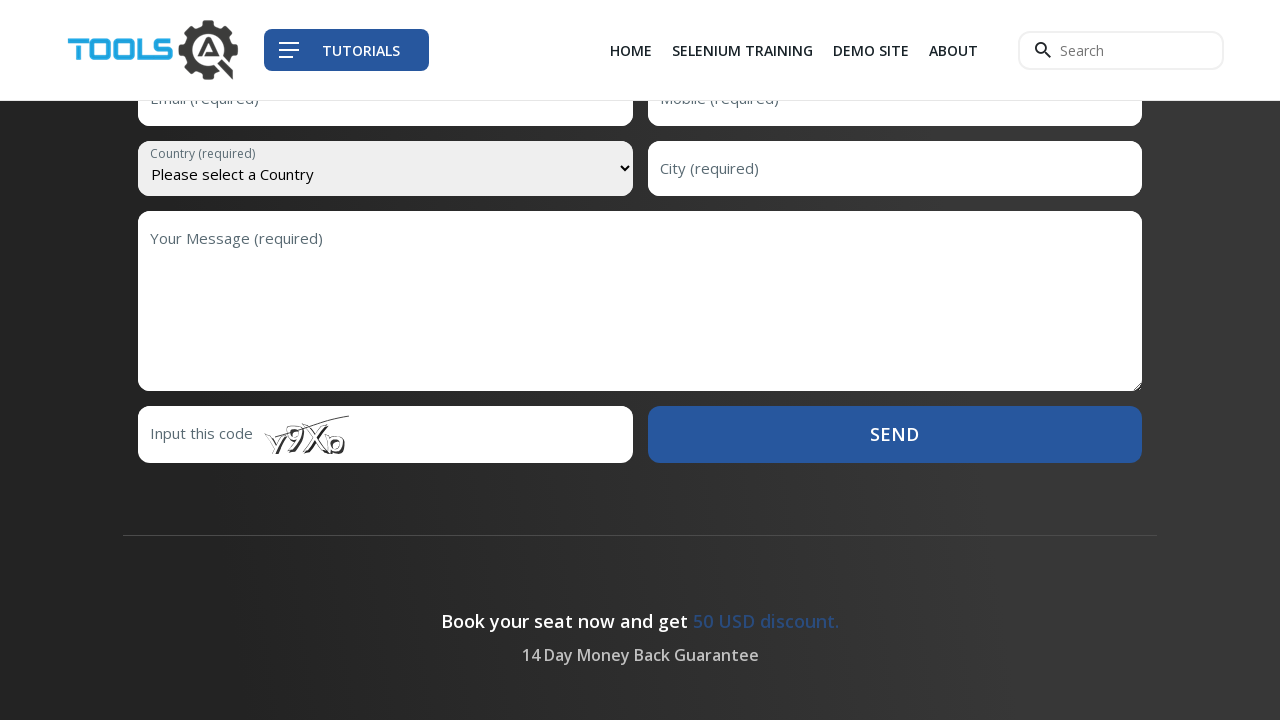

Filled email field with 'SujithaMurali@gmail.com' on #email
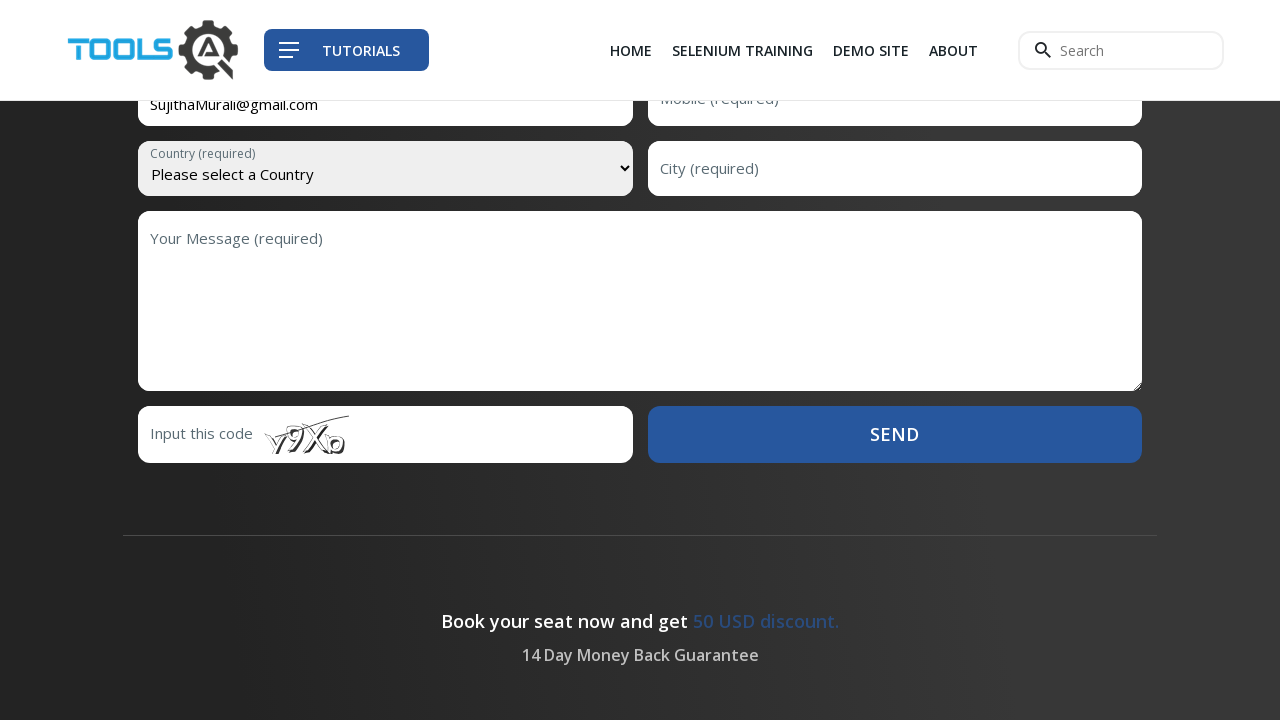

Filled mobile number field with '9874563210' on #mobile
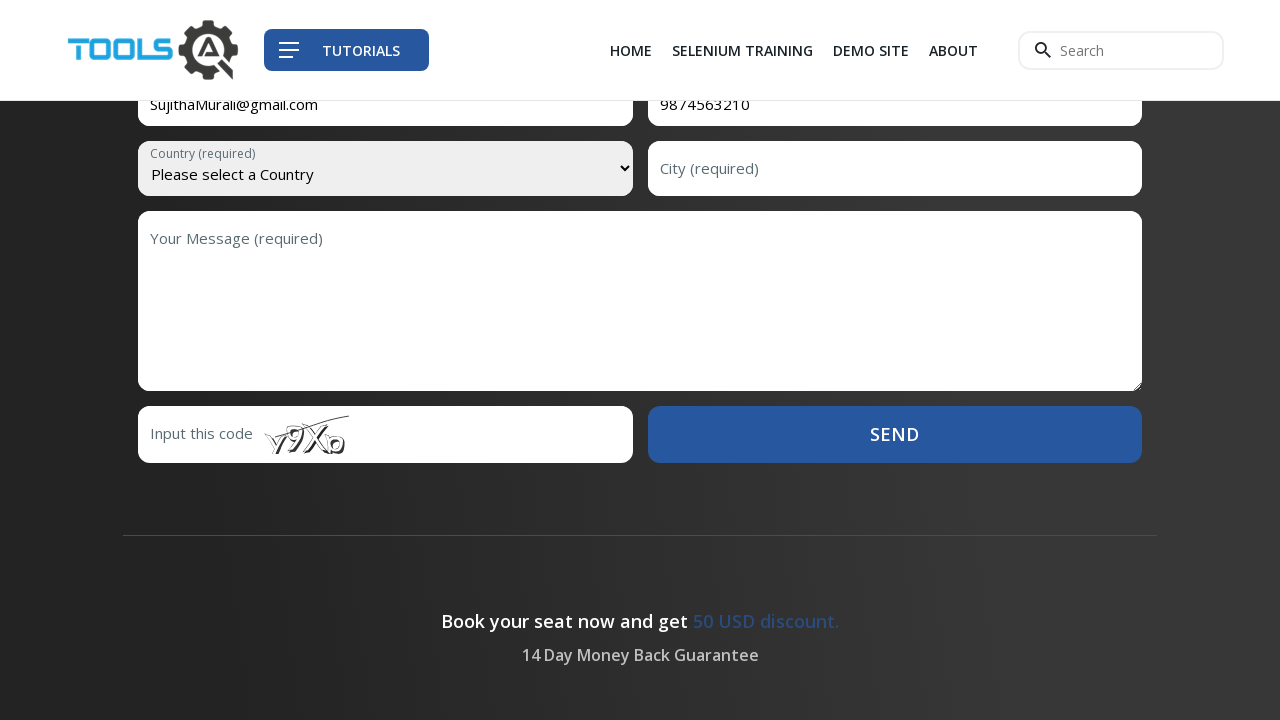

Filled city field with 'Chennai' on #city
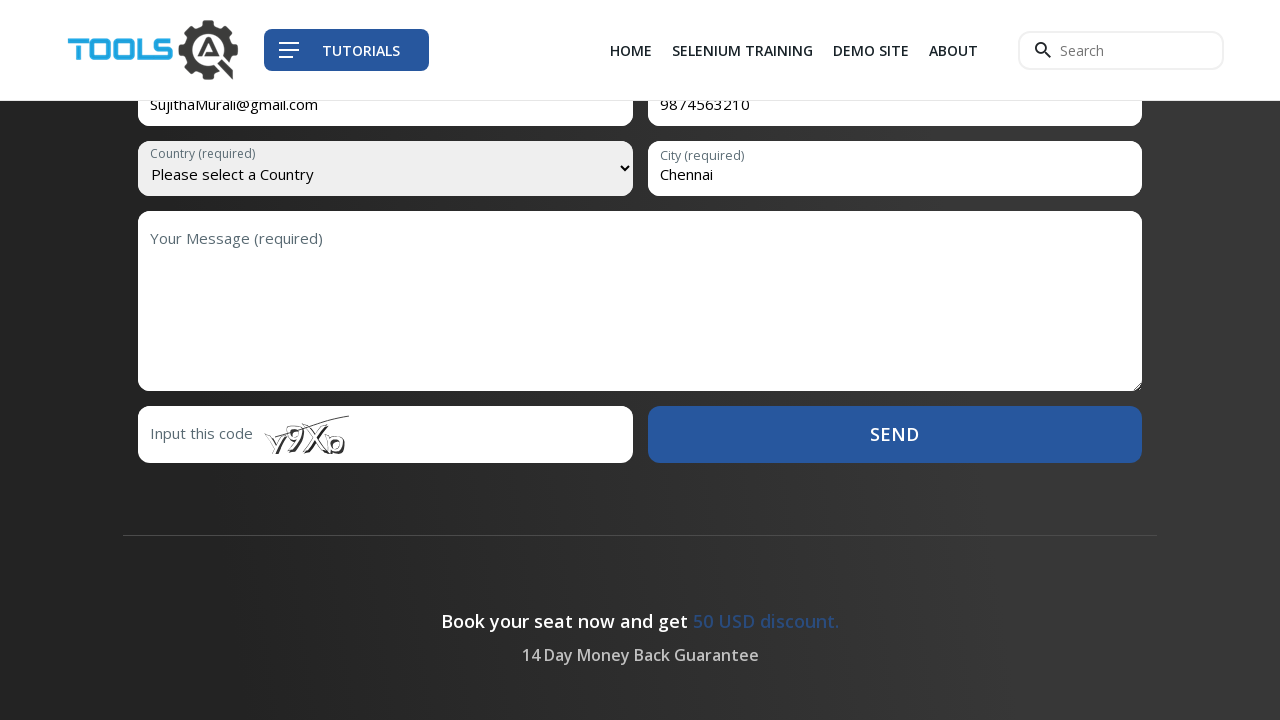

Filled message field with 'No Comments' on textarea[name='message']
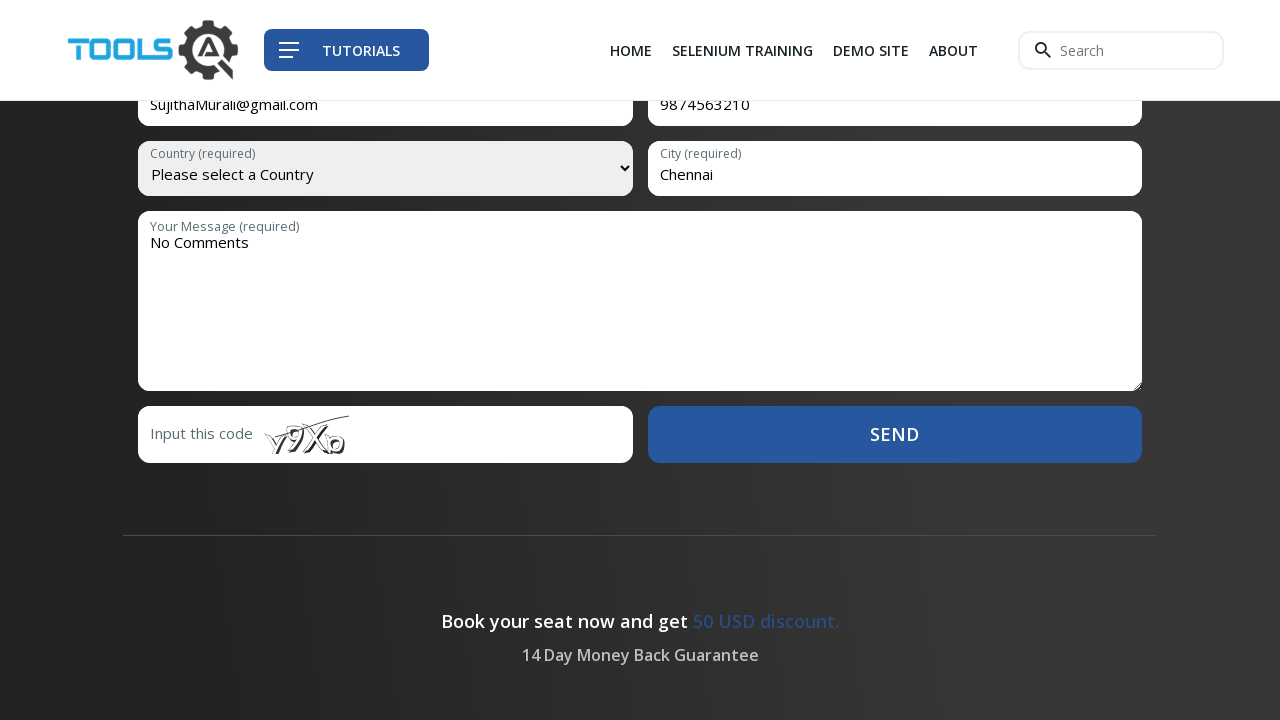

Filled verification code field with '5bT1' on #code
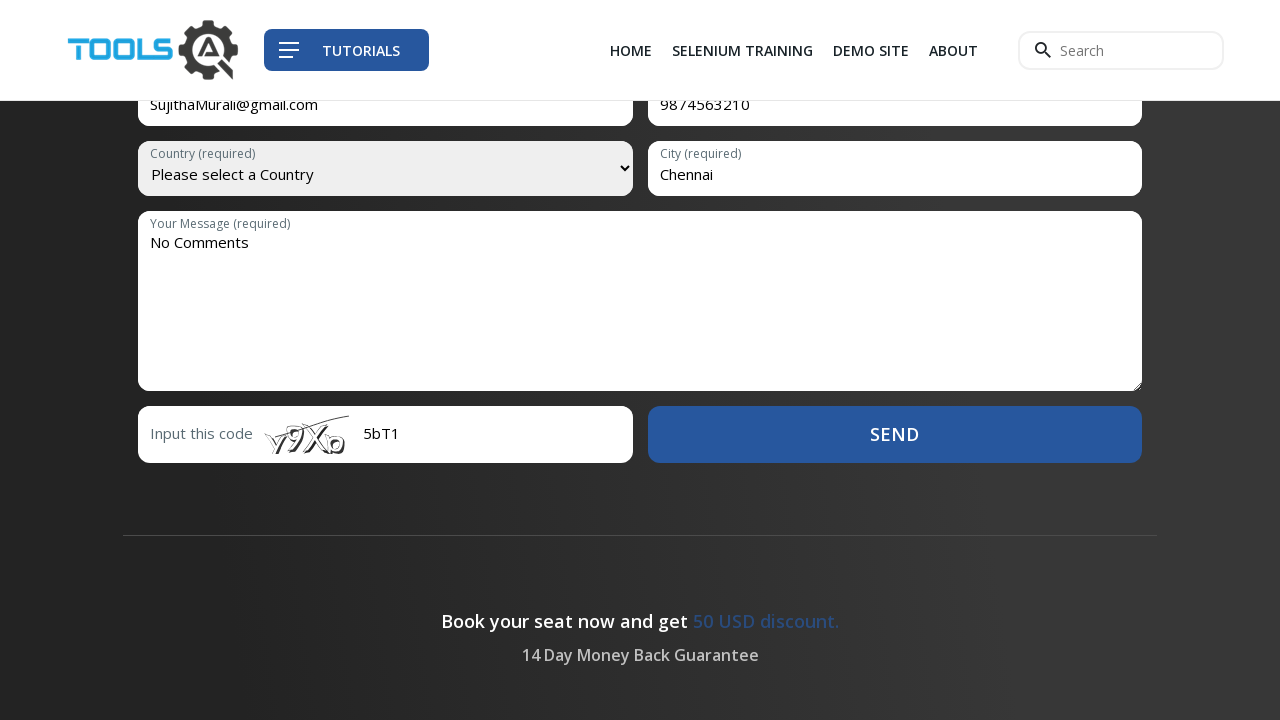

Clicked send button to submit enrollment form at (895, 434) on xpath=//button[@class='btn btn-block btn-primary']
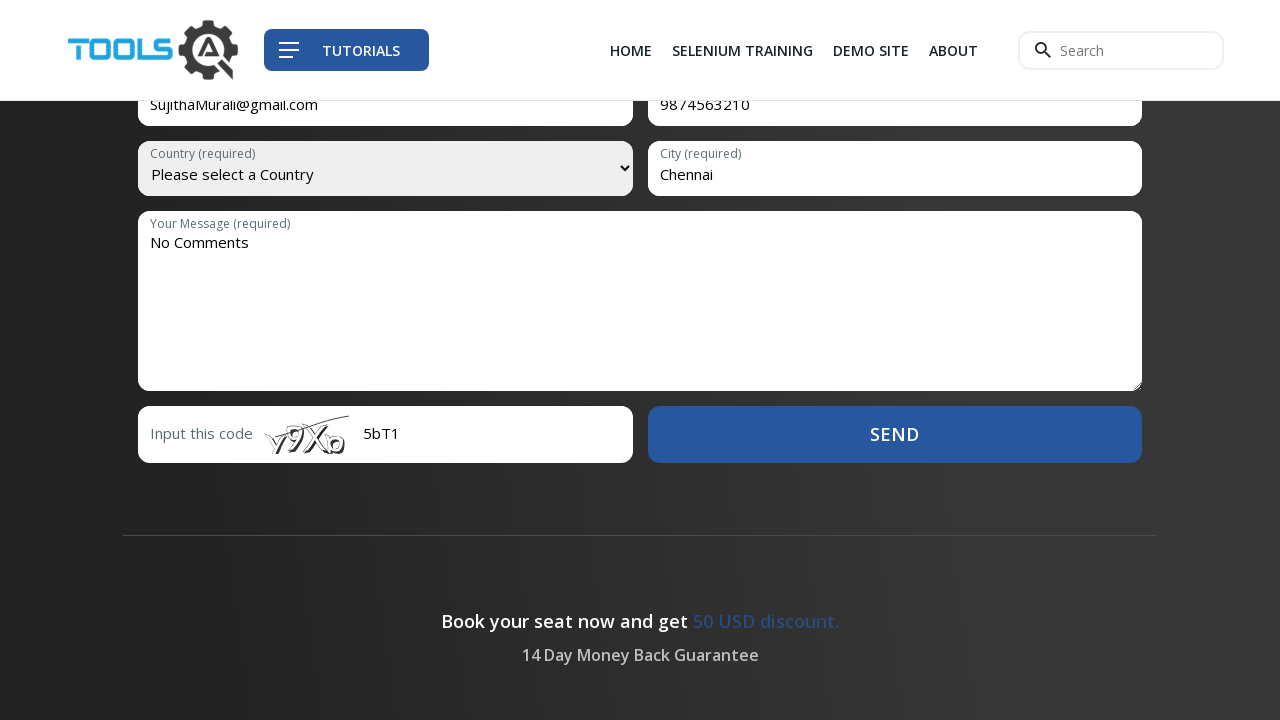

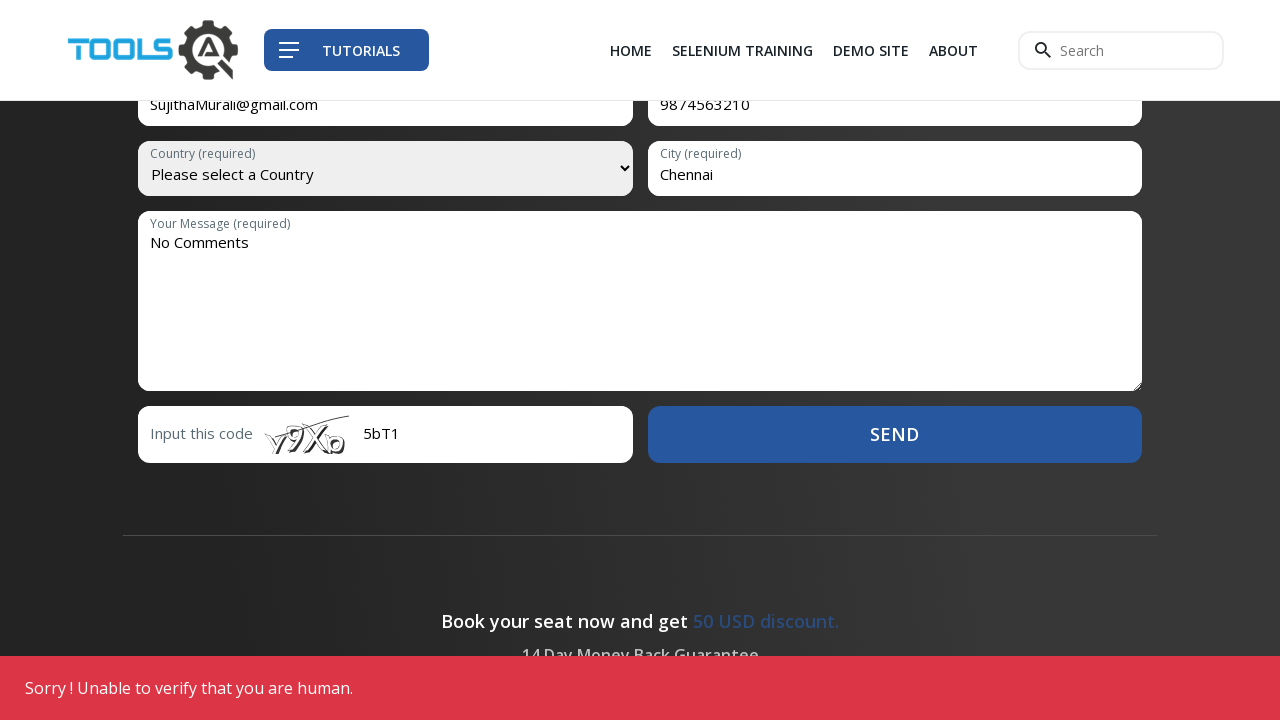